Navigates to a blog page and clicks on a randomly selected link from the link list sidebar

Starting URL: https://omayo.blogspot.com/

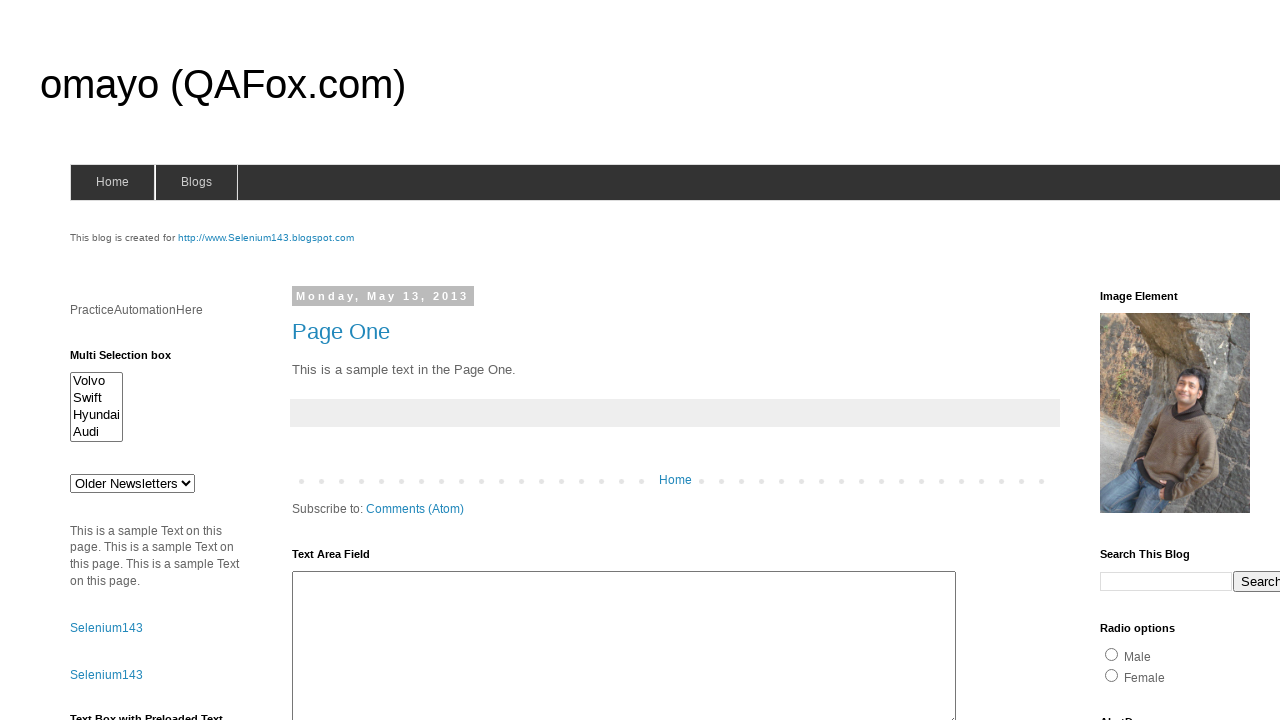

Navigated to Omayo blog homepage
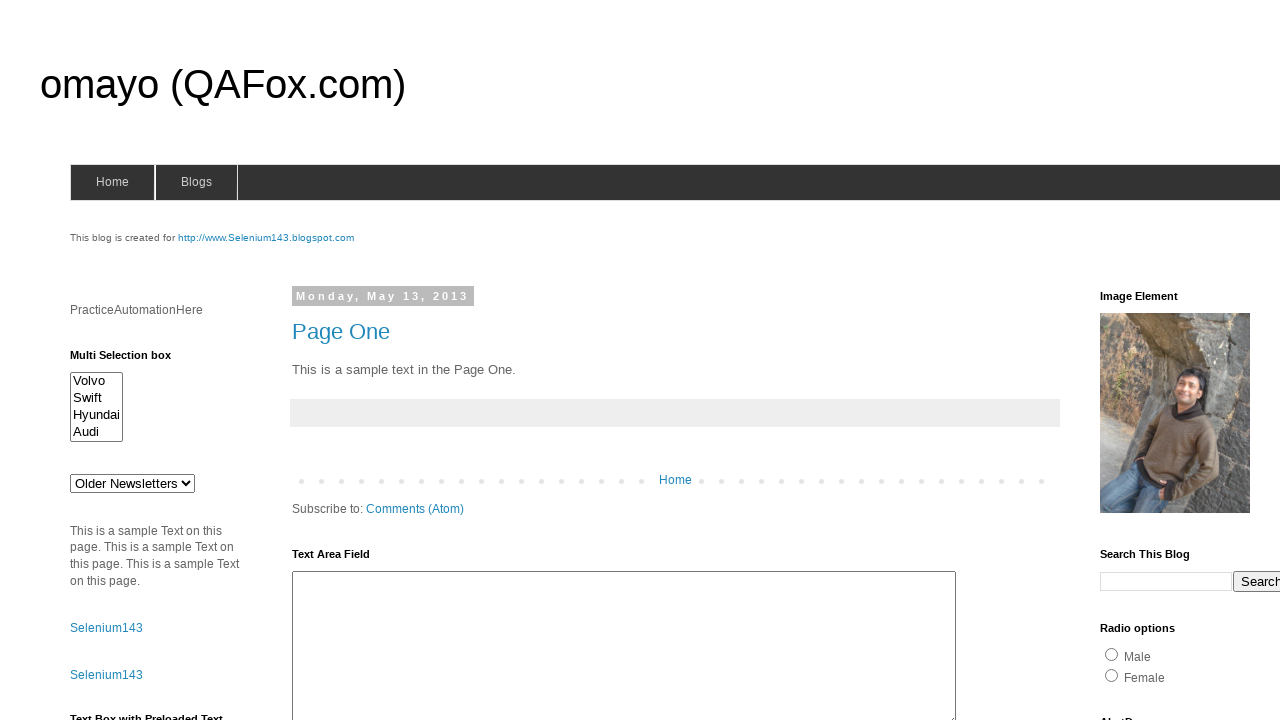

Located all links in LinkList1 sidebar
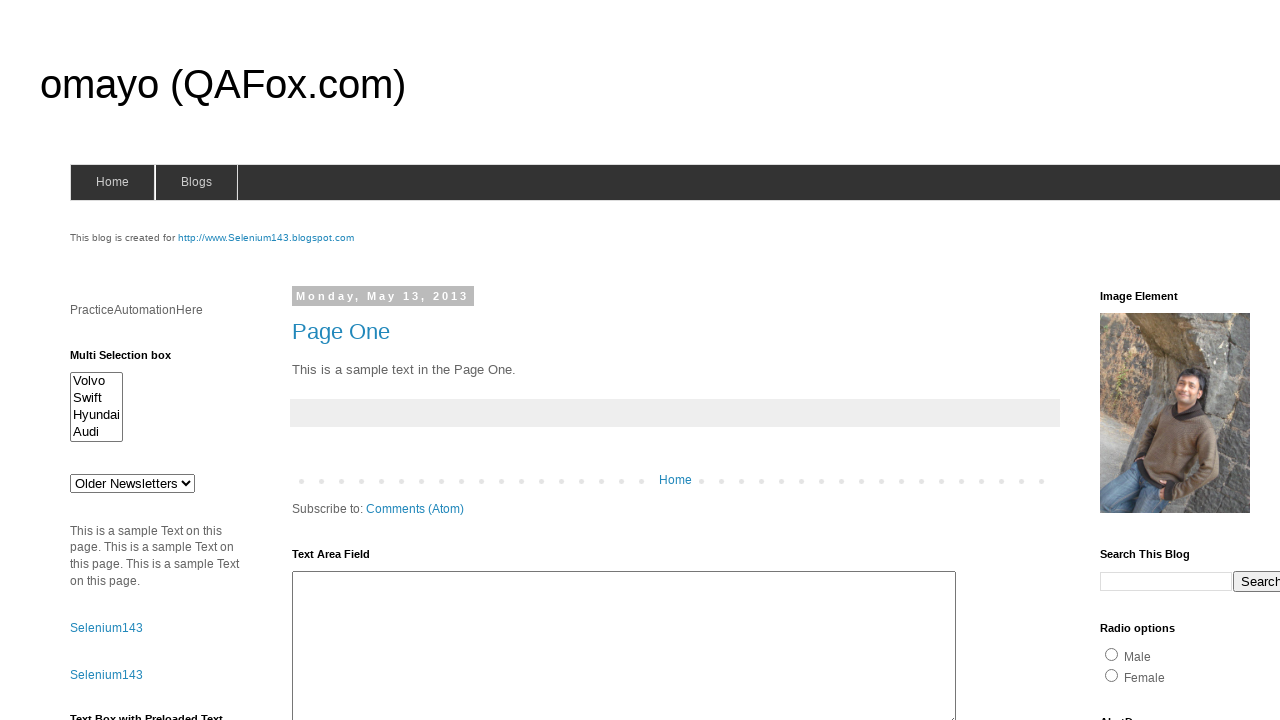

Found 5 links in the sidebar
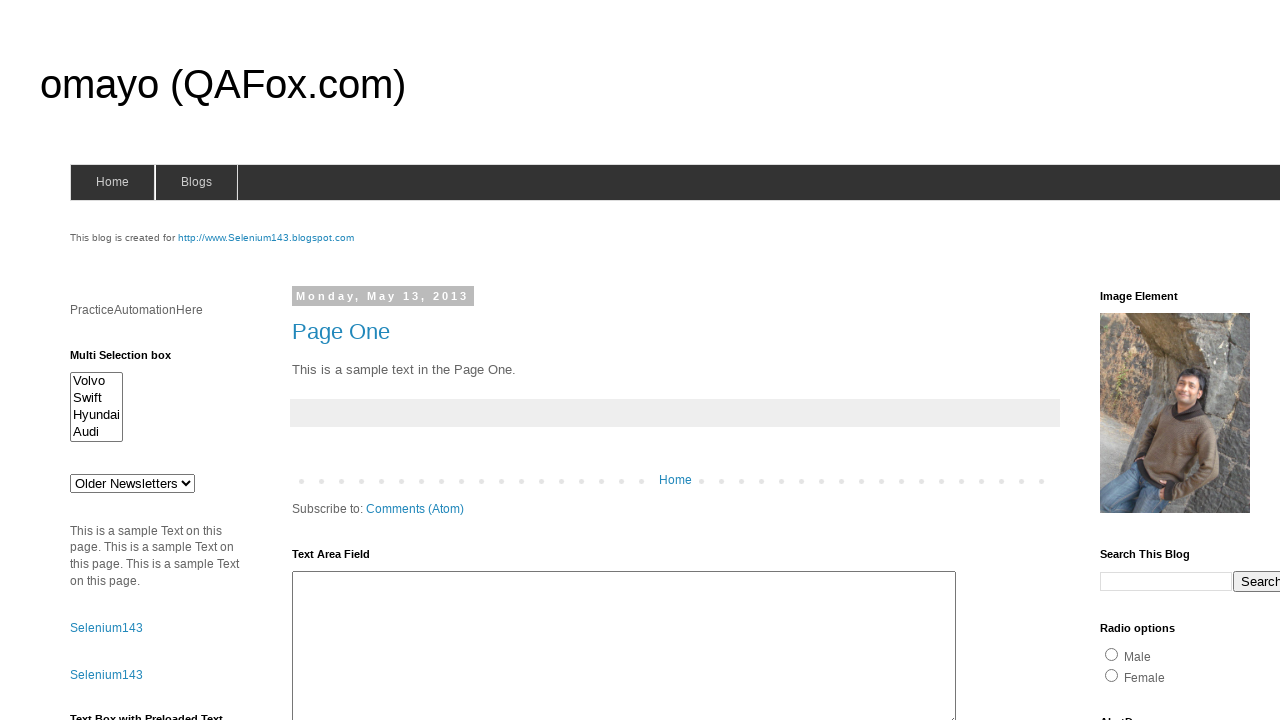

Generated random index 0 to select a link
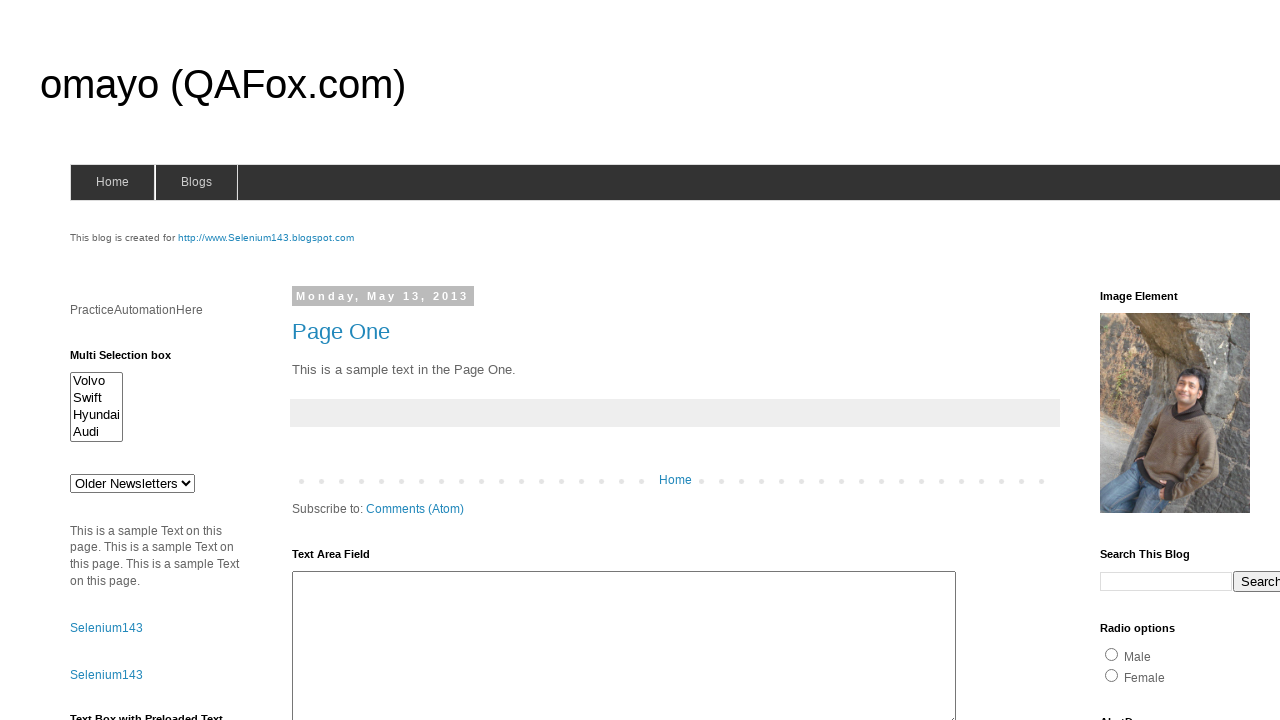

Clicked randomly selected link at index 0 at (1160, 360) on xpath=//div[@id='LinkList1']//div//ul//li//a >> nth=0
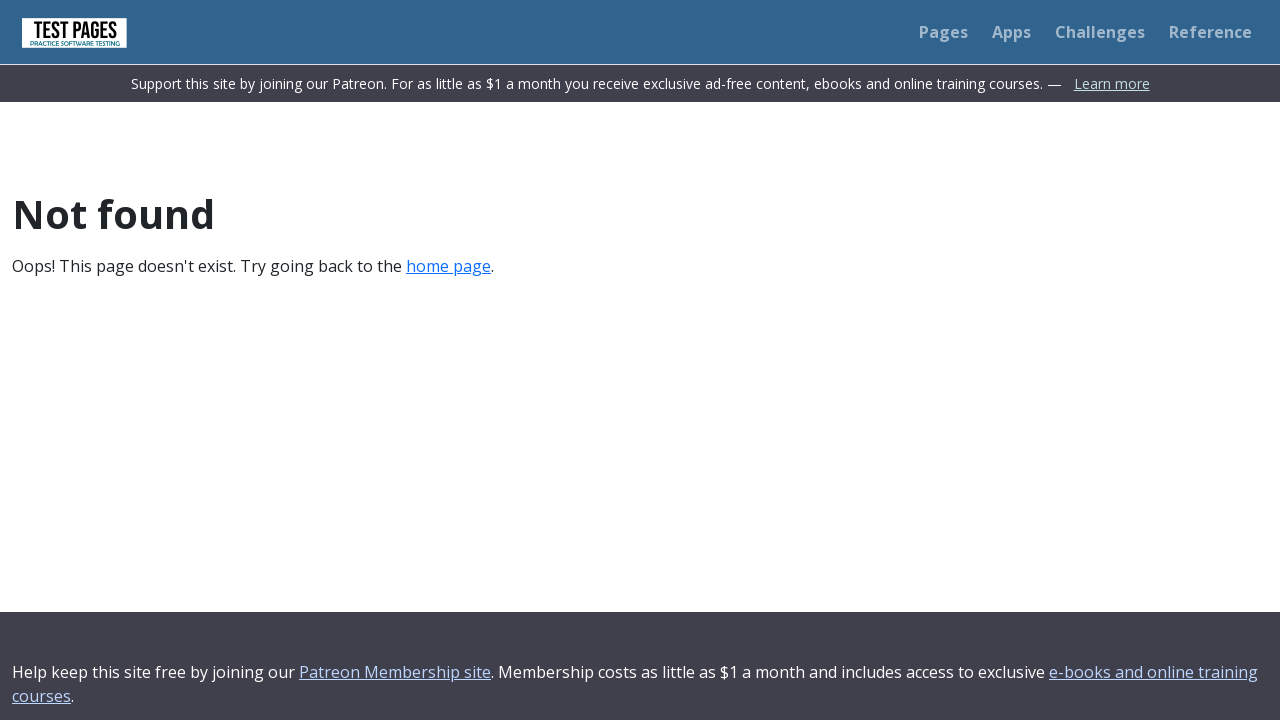

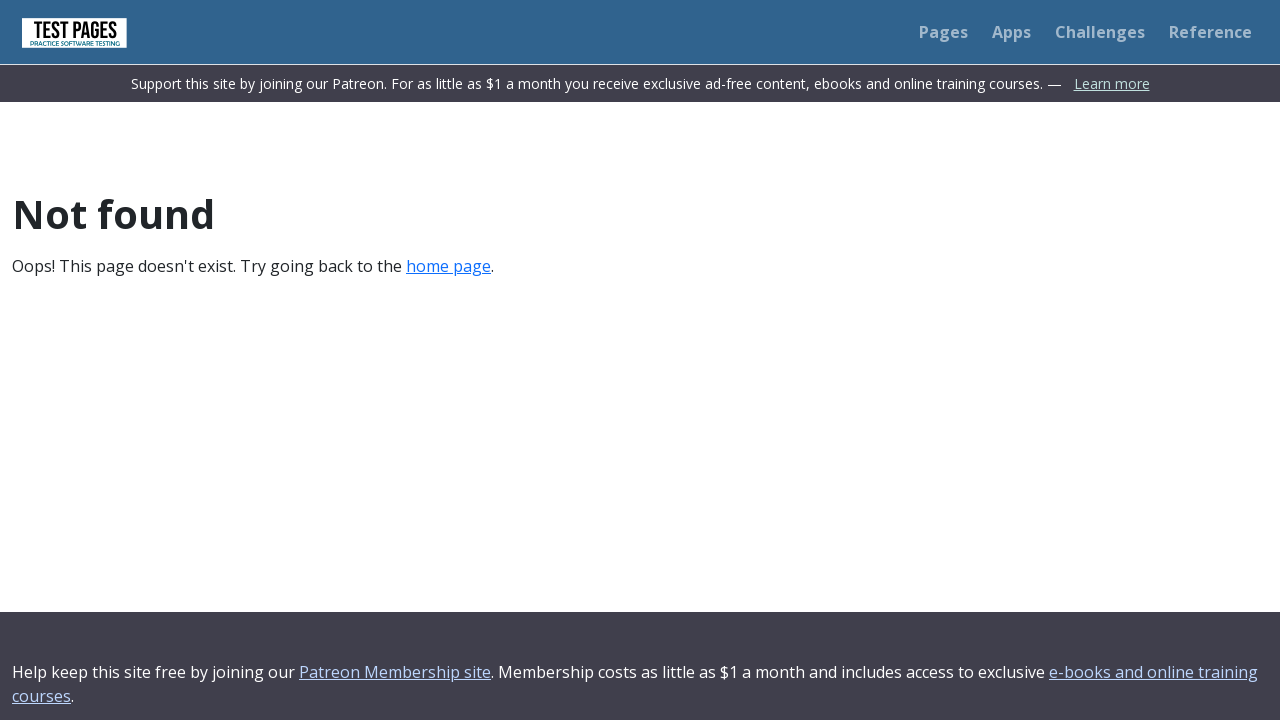